Tests dynamic loading by clicking the Start button and waiting for content to appear

Starting URL: https://the-internet.herokuapp.com/dynamic_loading/2

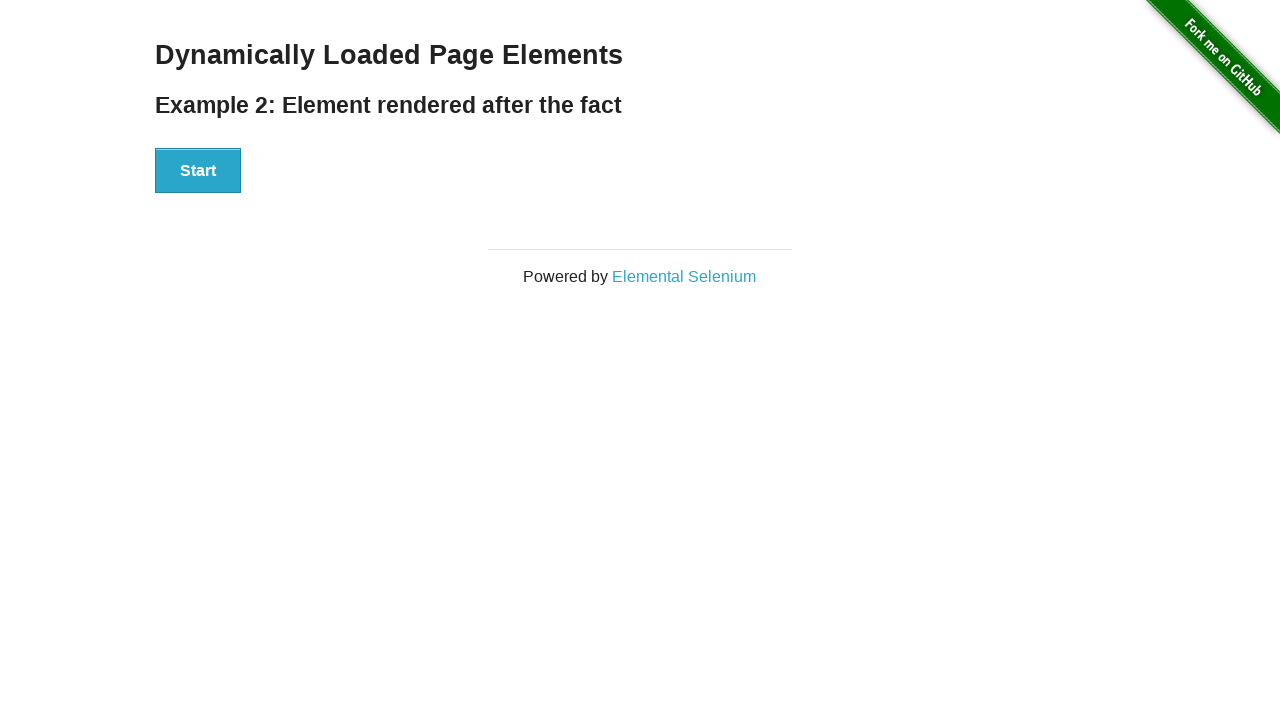

Clicked the Start button to trigger dynamic loading at (198, 171) on button:has-text('Start')
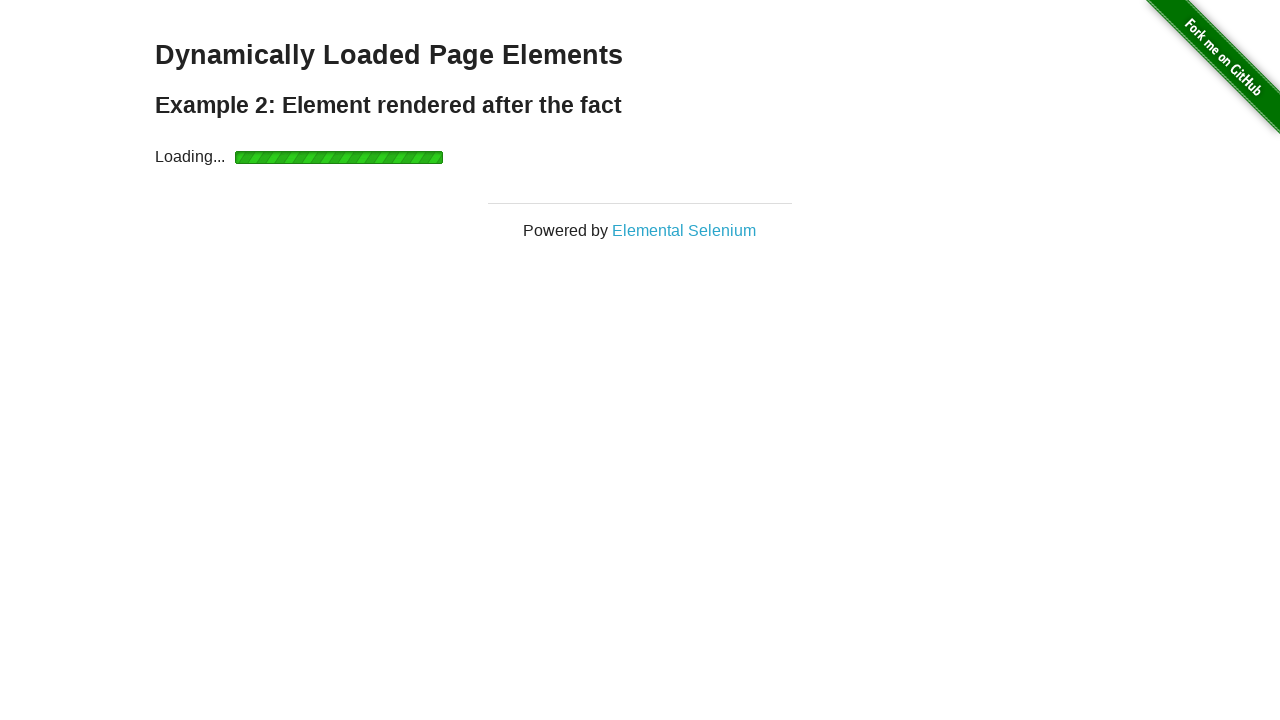

Dynamic content finished loading and became visible
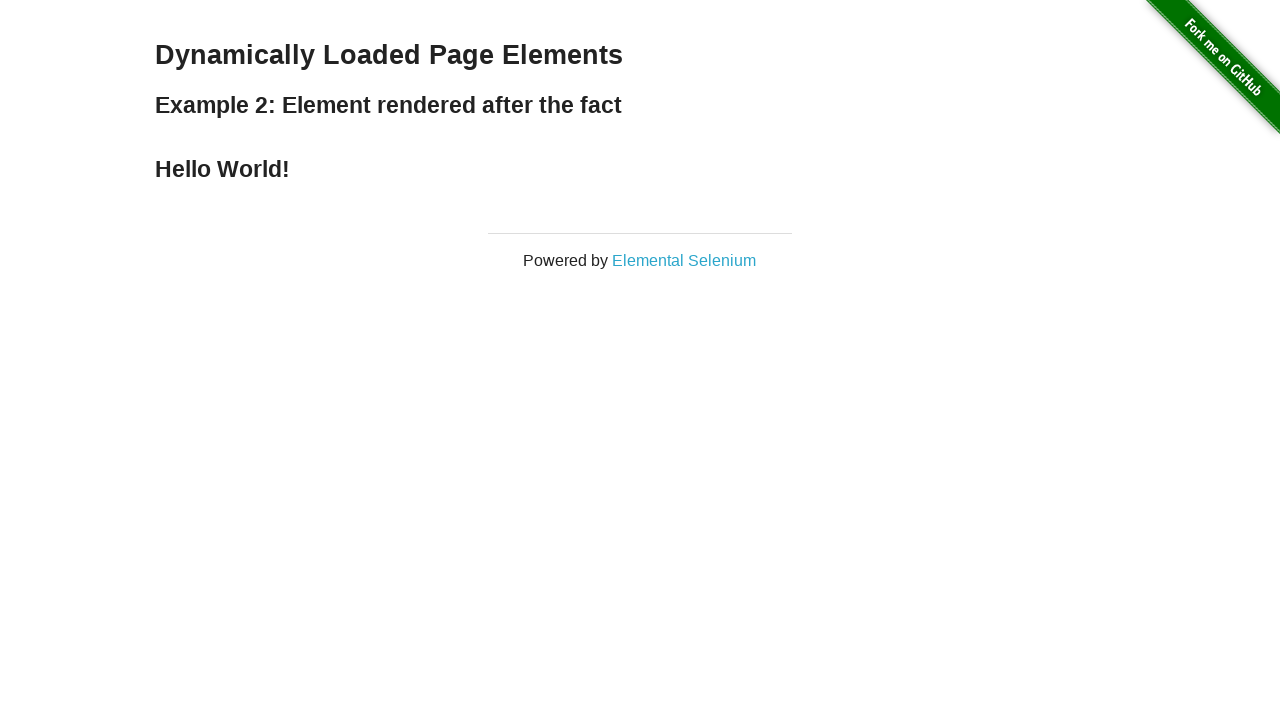

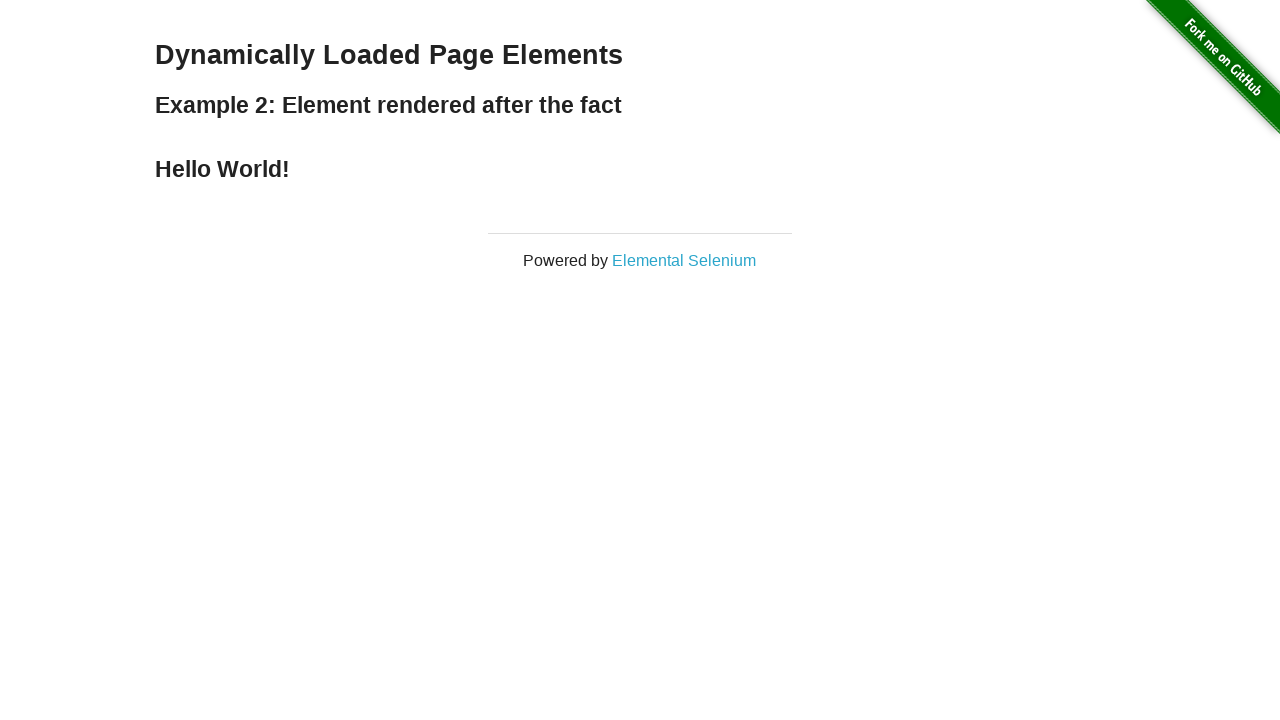